Tests that clicking a todo checkbox marks the todo as done

Starting URL: http://backbonejs.org/examples/todos/

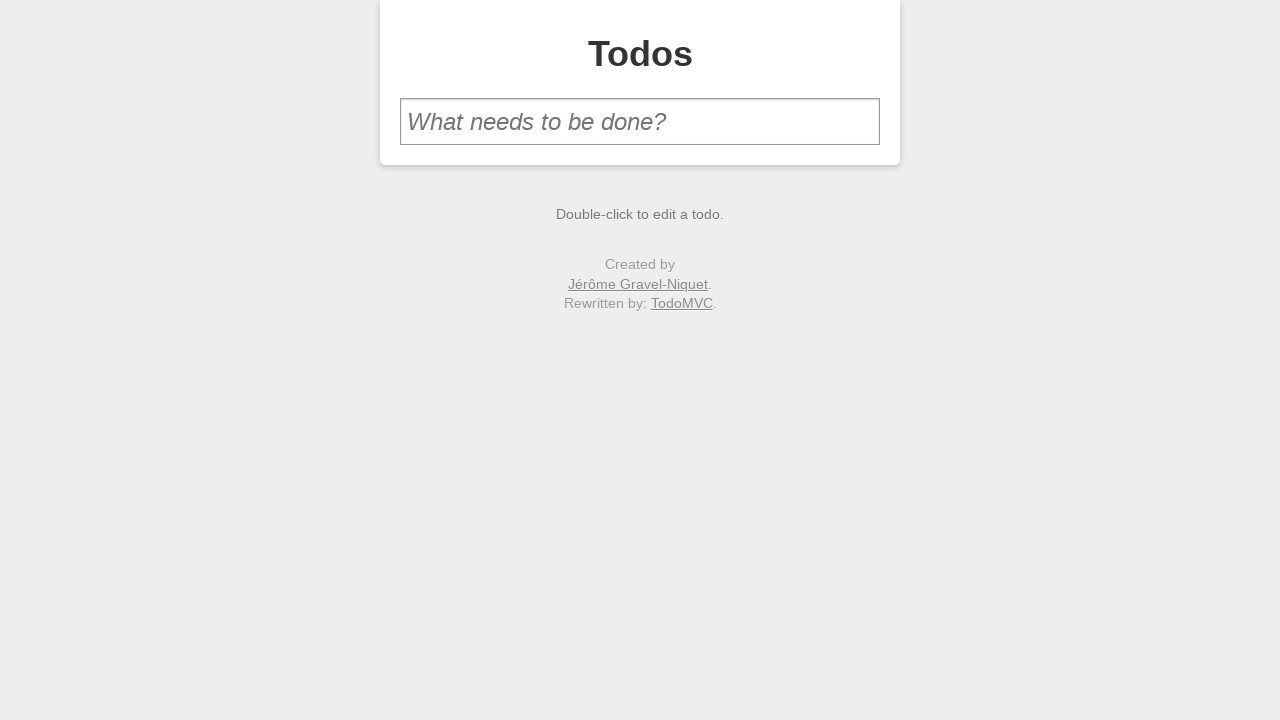

Filled new todo input field with 'make sure you can complete todos' on #new-todo
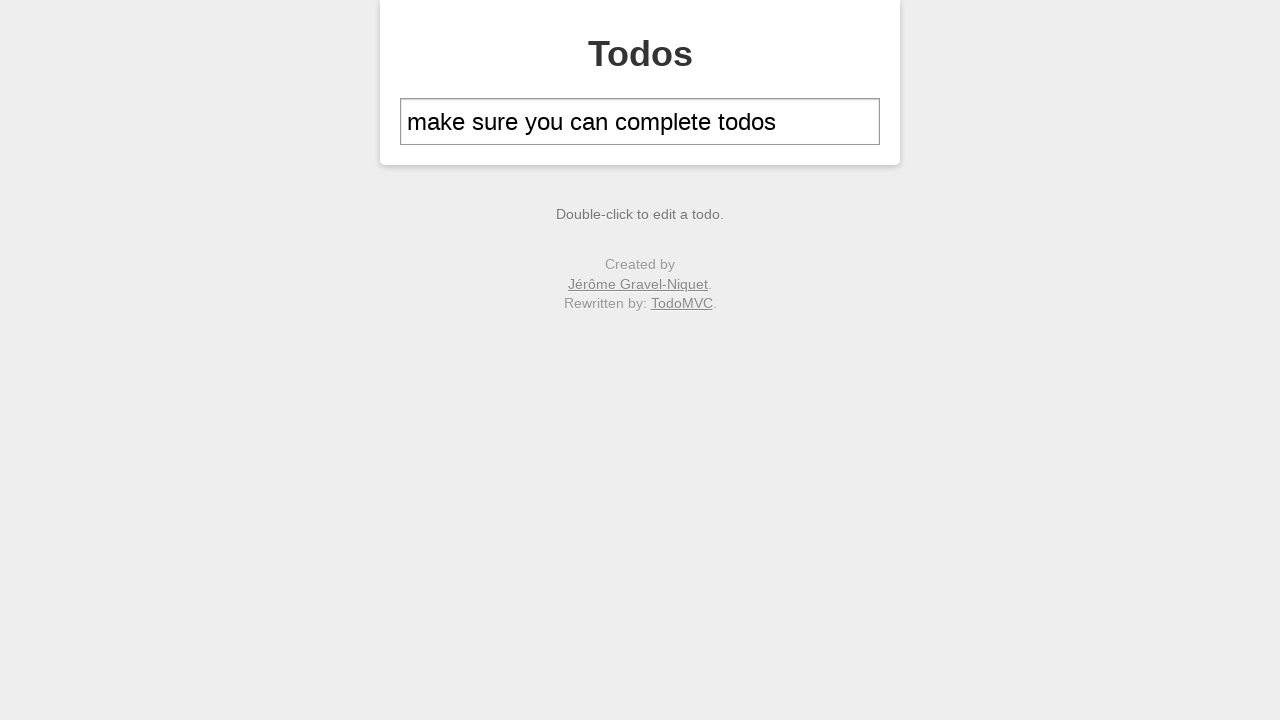

Pressed Enter to add the todo item on #new-todo
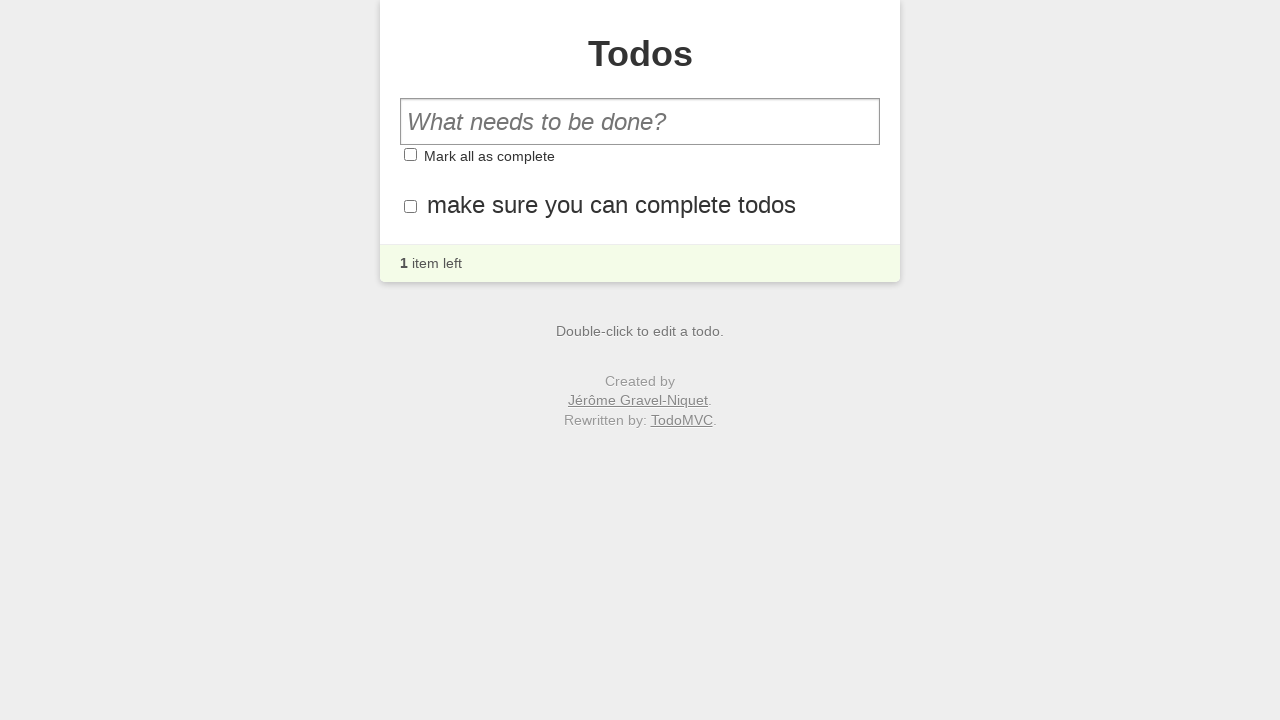

Clicked the todo checkbox to mark it as done at (410, 206) on #todo-list li .toggle
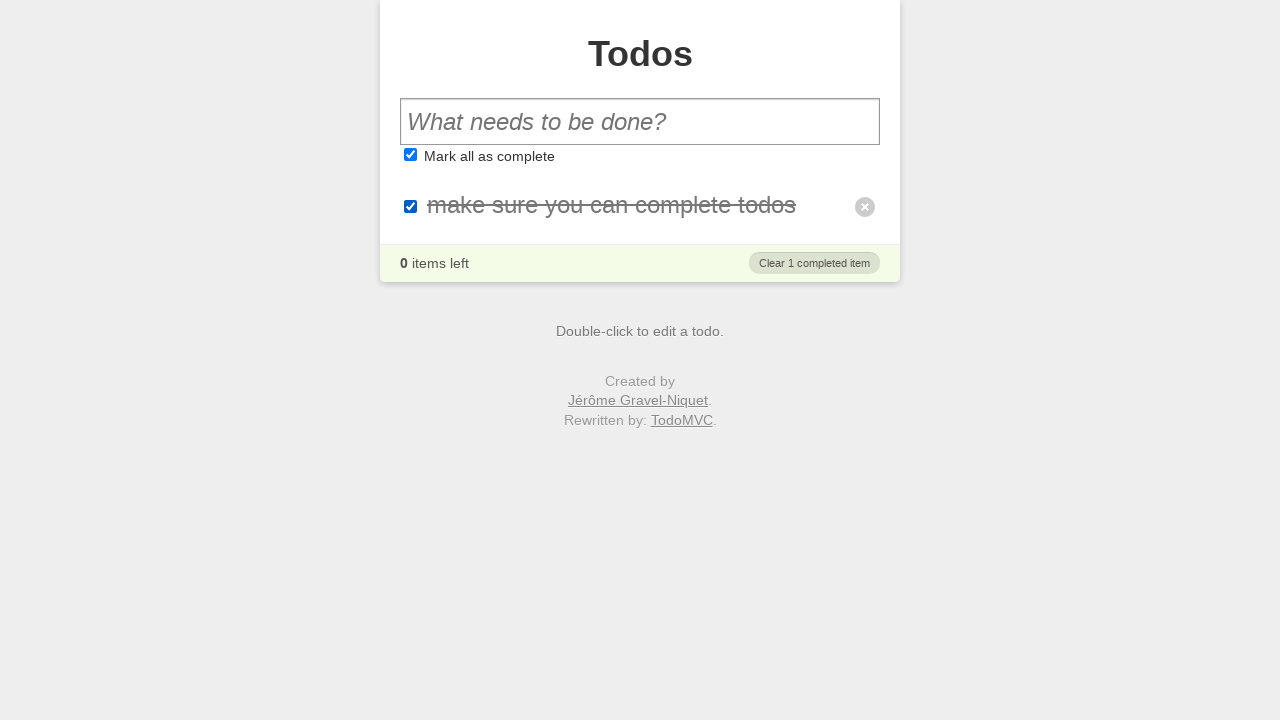

Todo item marked as done - verified by 'done' class presence
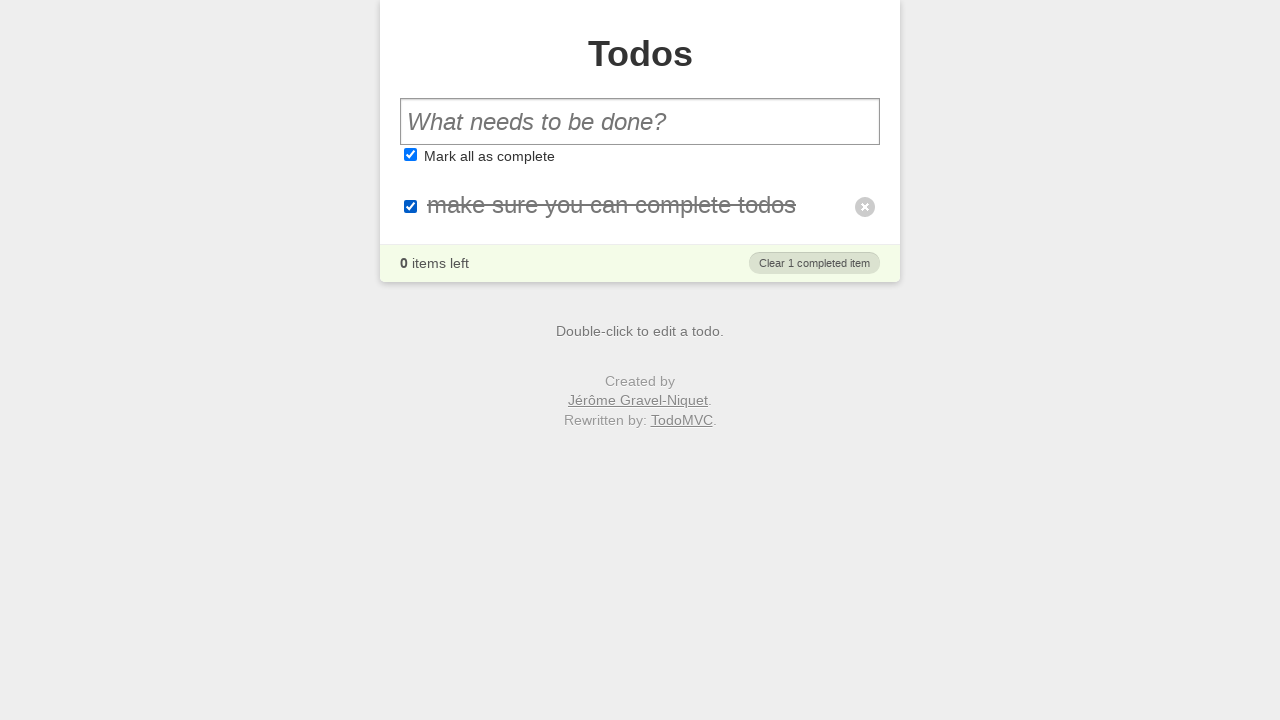

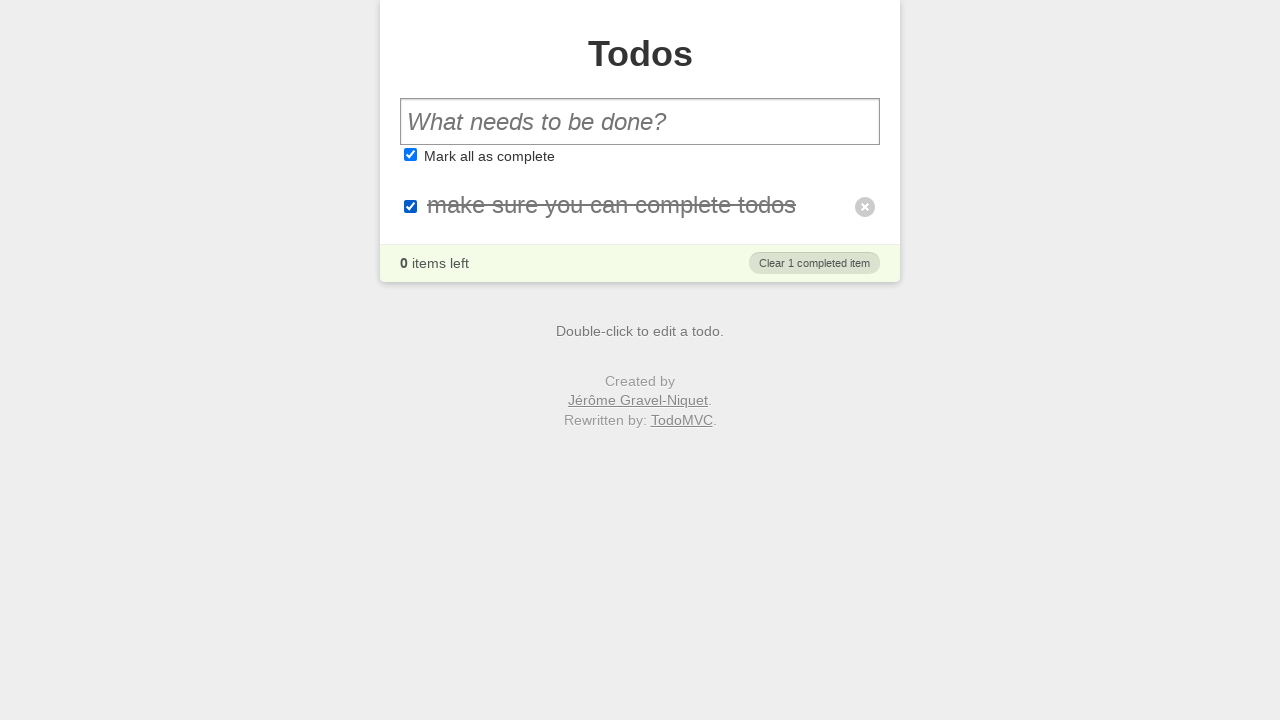